Navigates to a test automation practice page and maximizes the browser window. The original script captures a screenshot, but the core automation is simply loading and viewing the page.

Starting URL: https://testautomationpractice.blogspot.com/

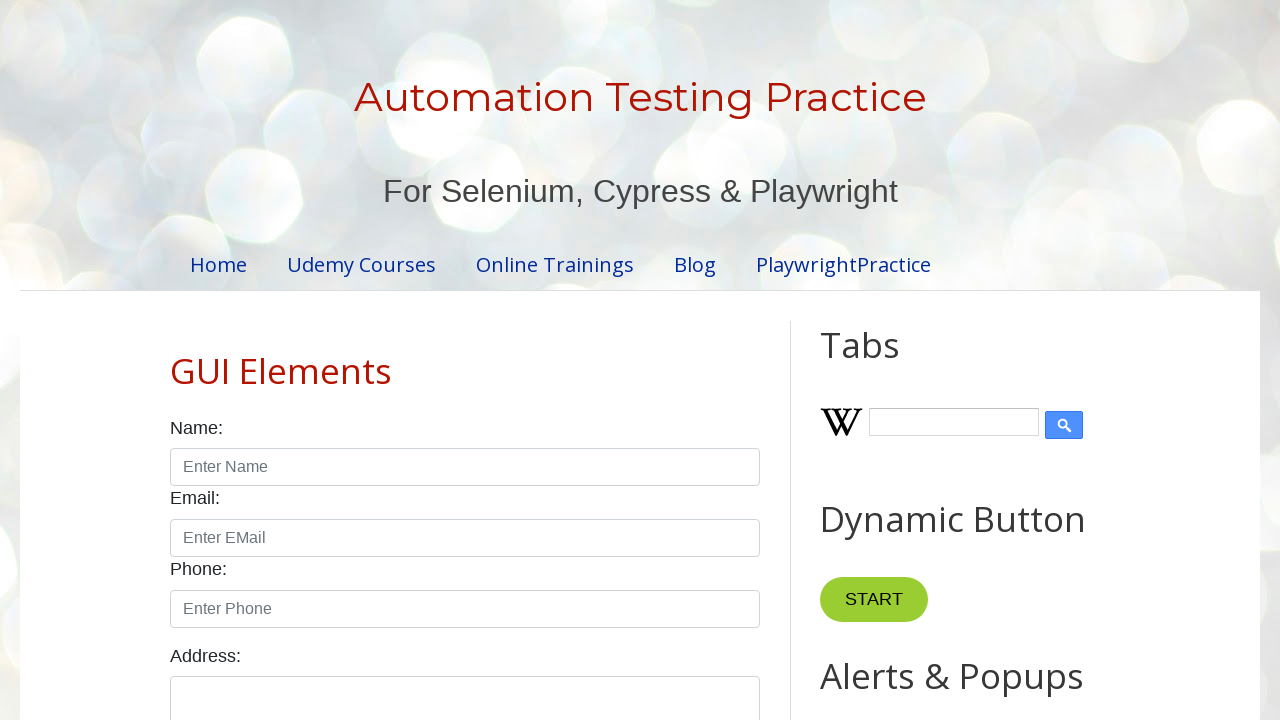

Set viewport size to 1920x1080 to maximize browser window
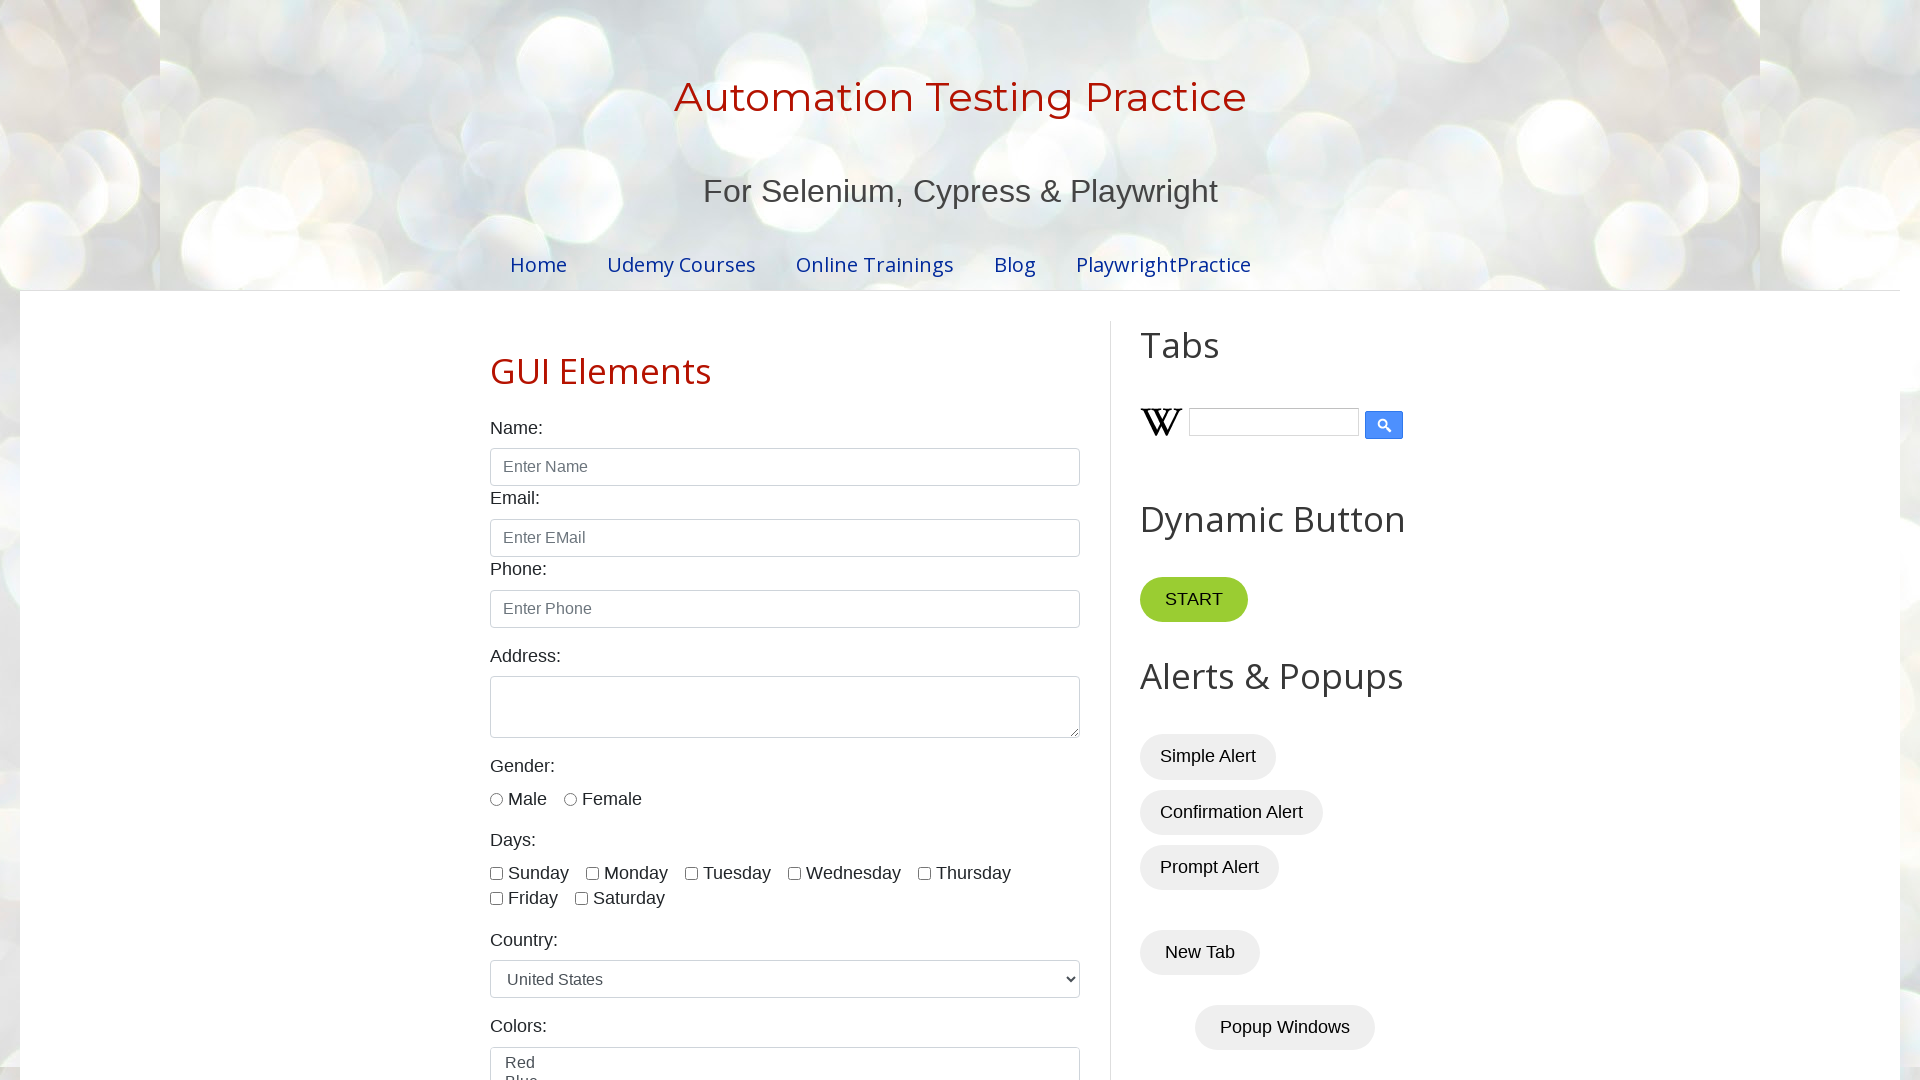

Waited for page to fully load (networkidle state reached)
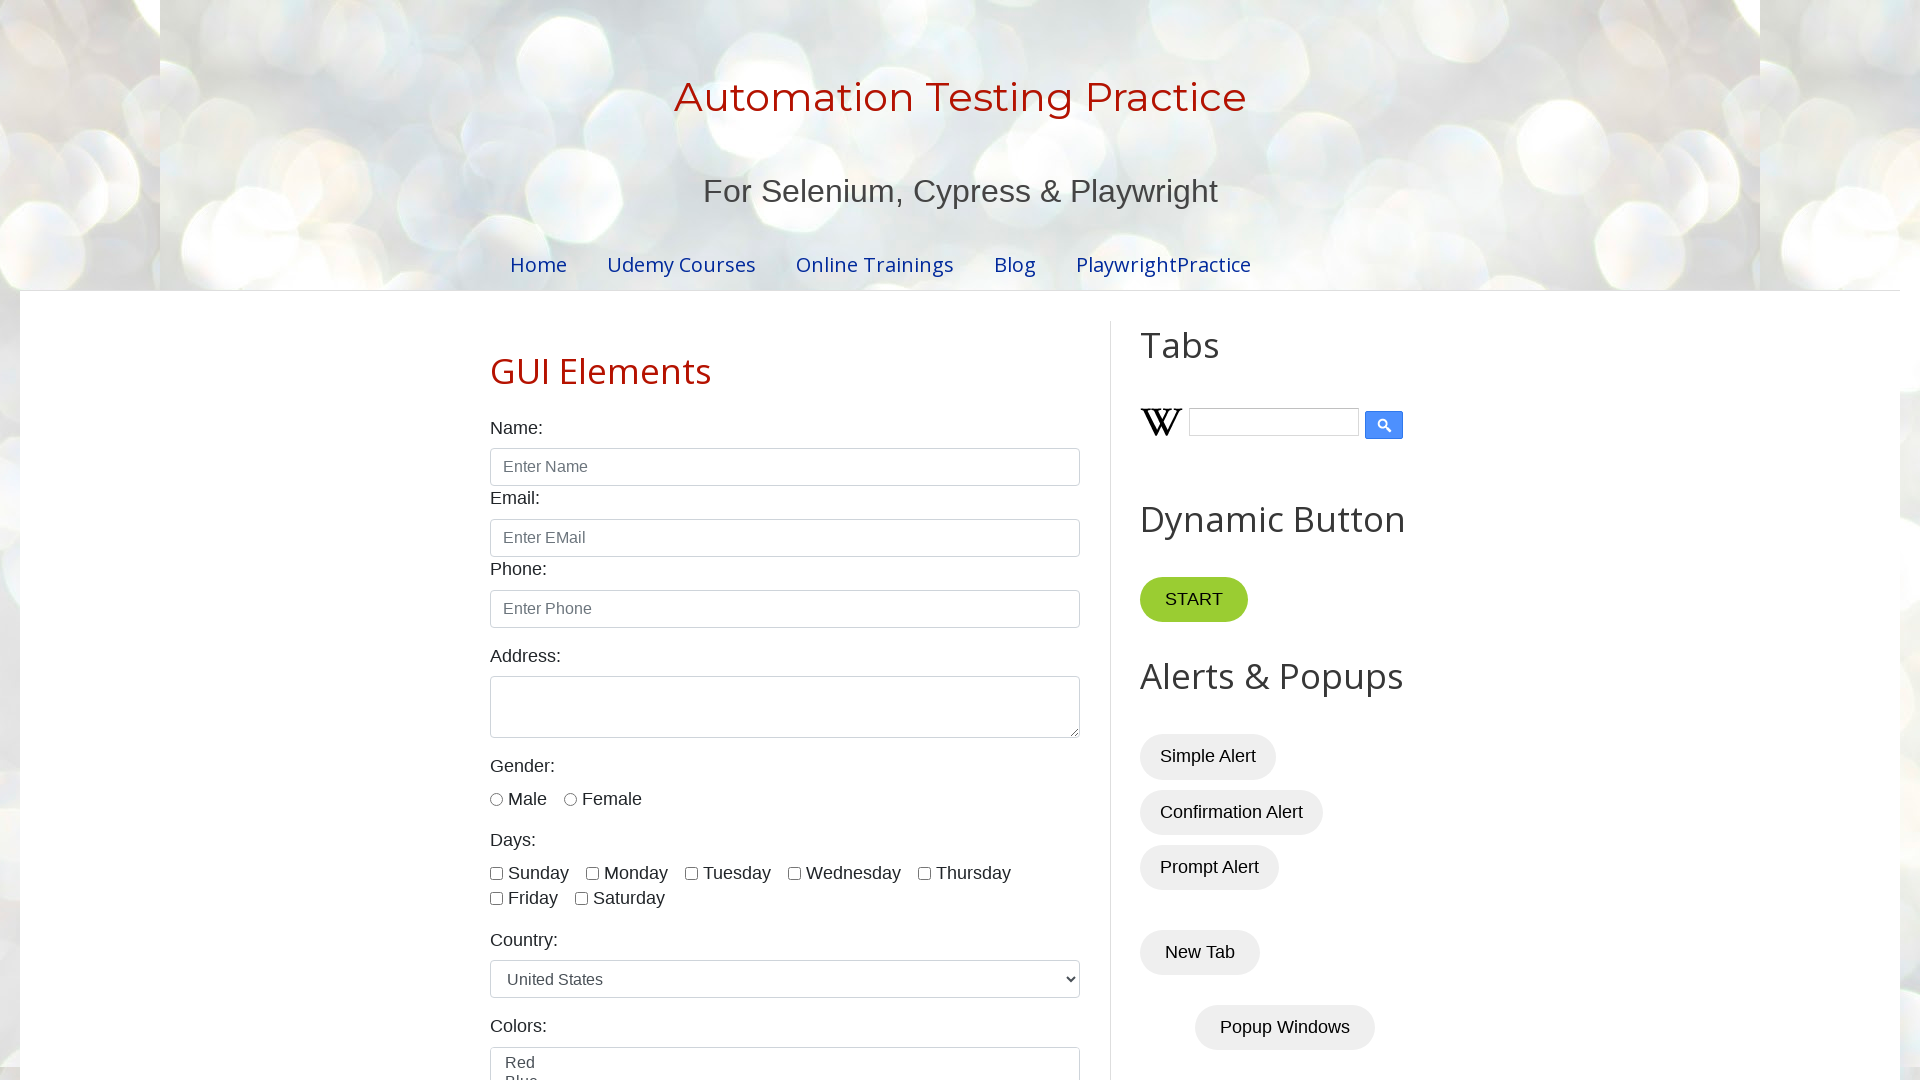

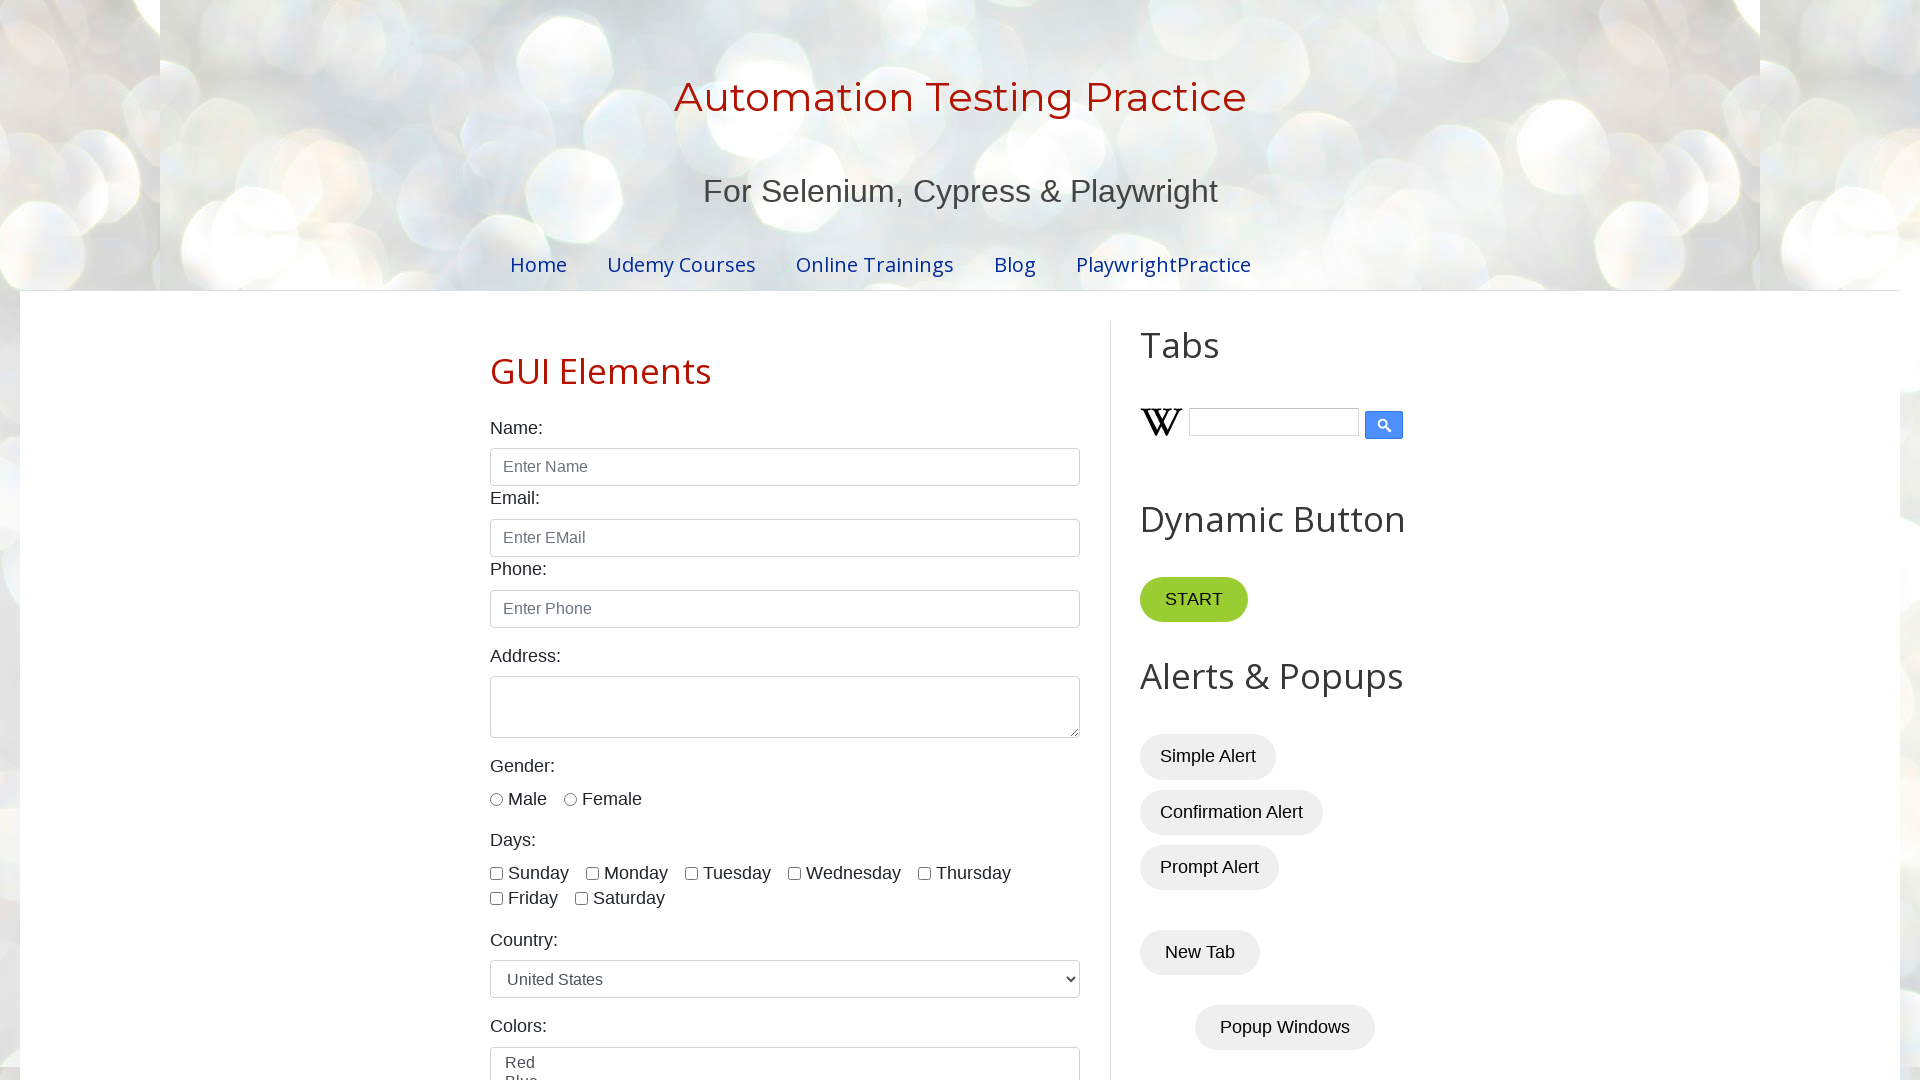